Tests autocomplete functionality by typing a partial search term "ind" and selecting a matching country (India) from the dropdown suggestions.

Starting URL: http://demo.automationtesting.in/AutoComplete.html

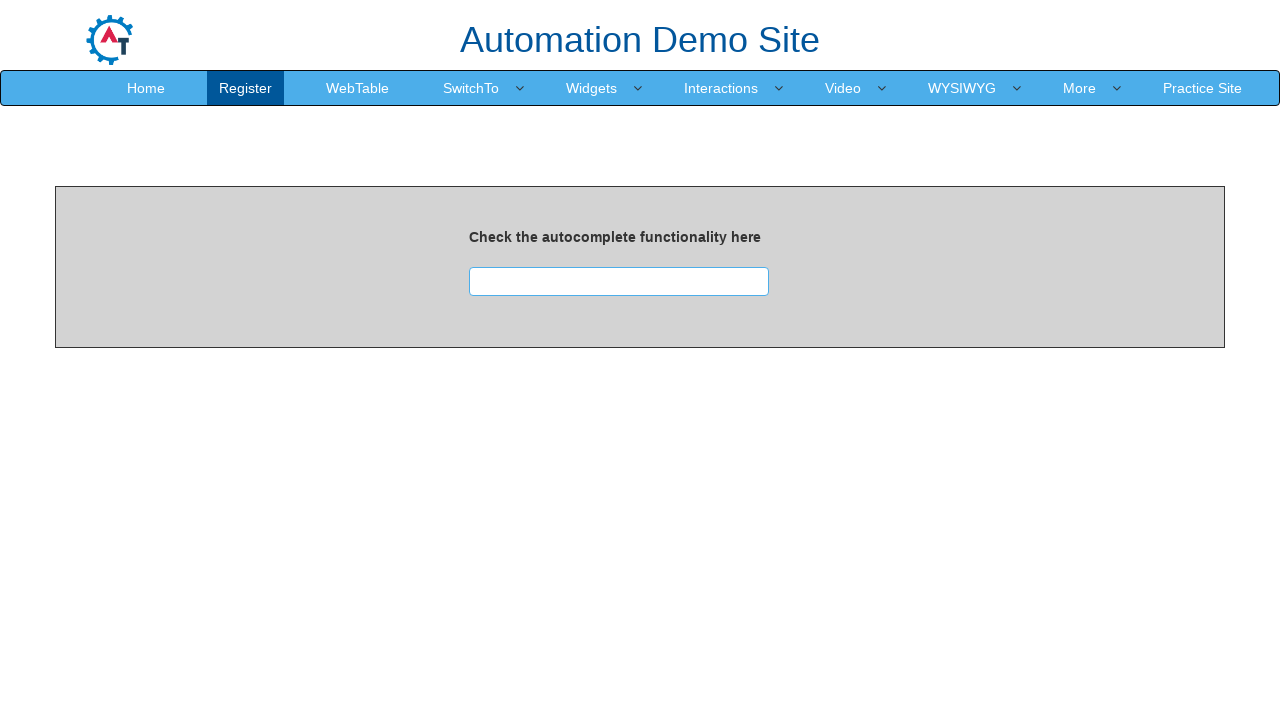

Filled autocomplete search box with 'ind' on #searchbox
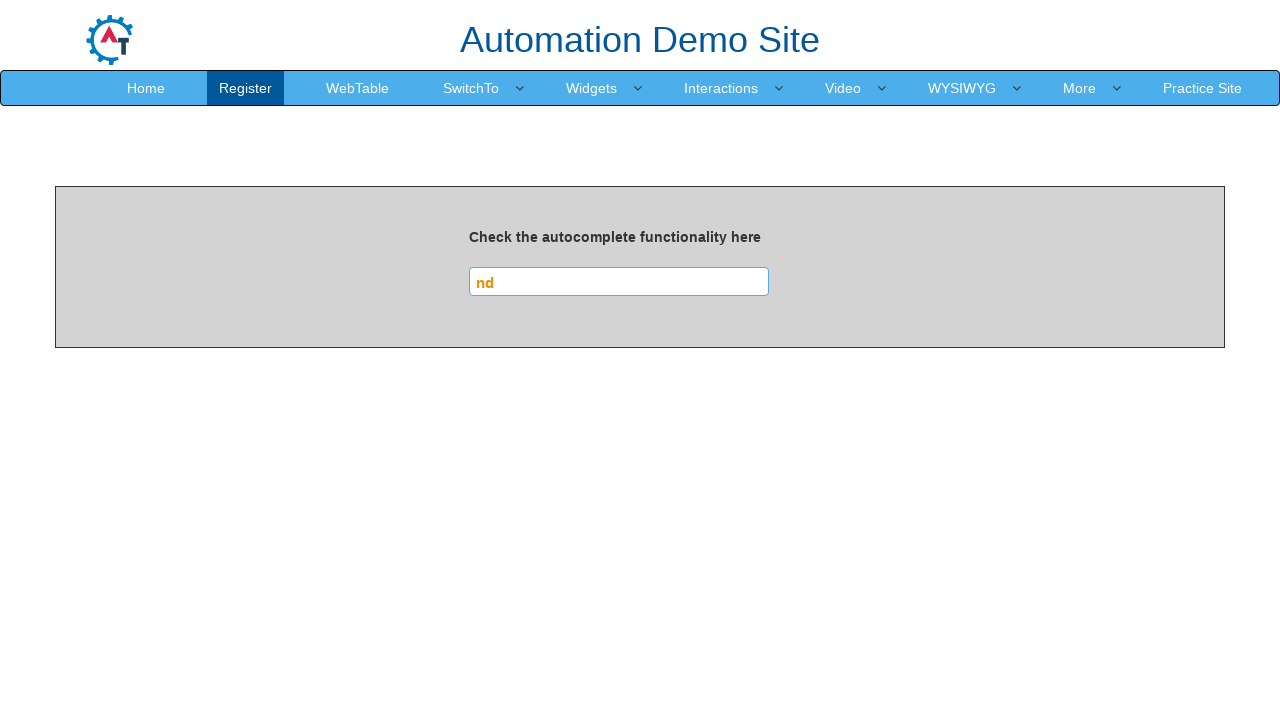

Autocomplete suggestions dropdown appeared
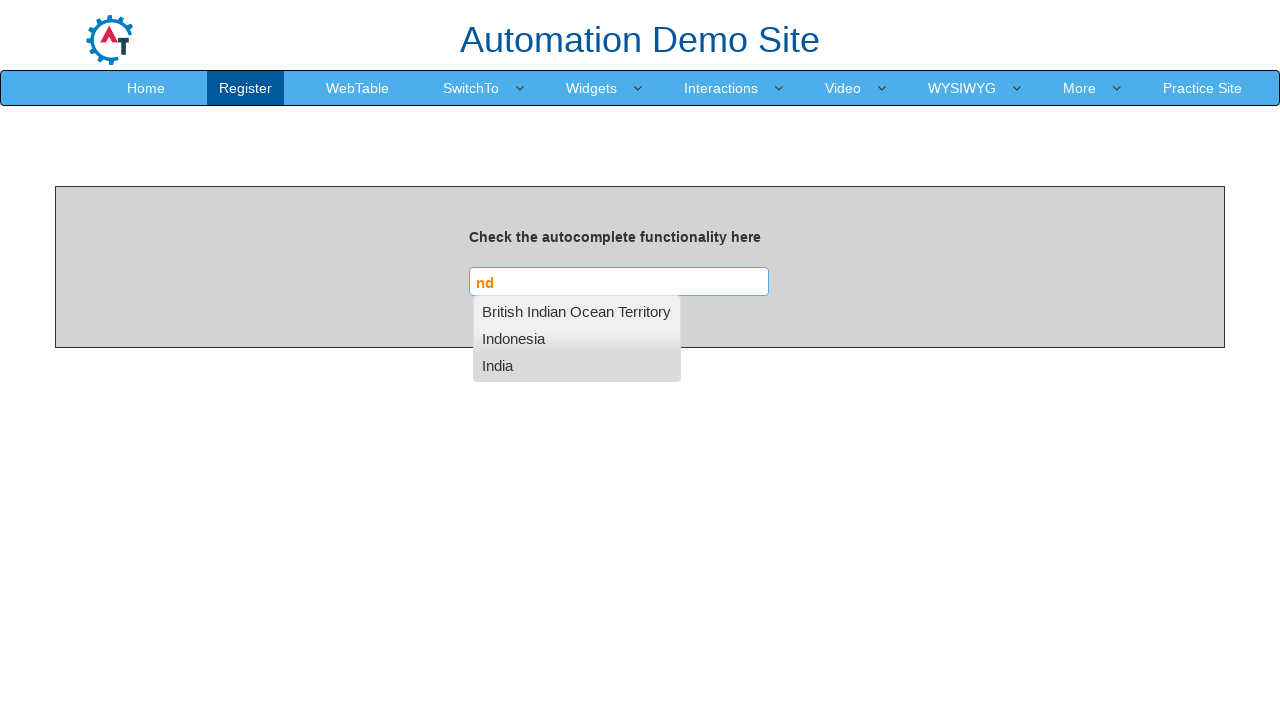

Located 3 autocomplete suggestion items
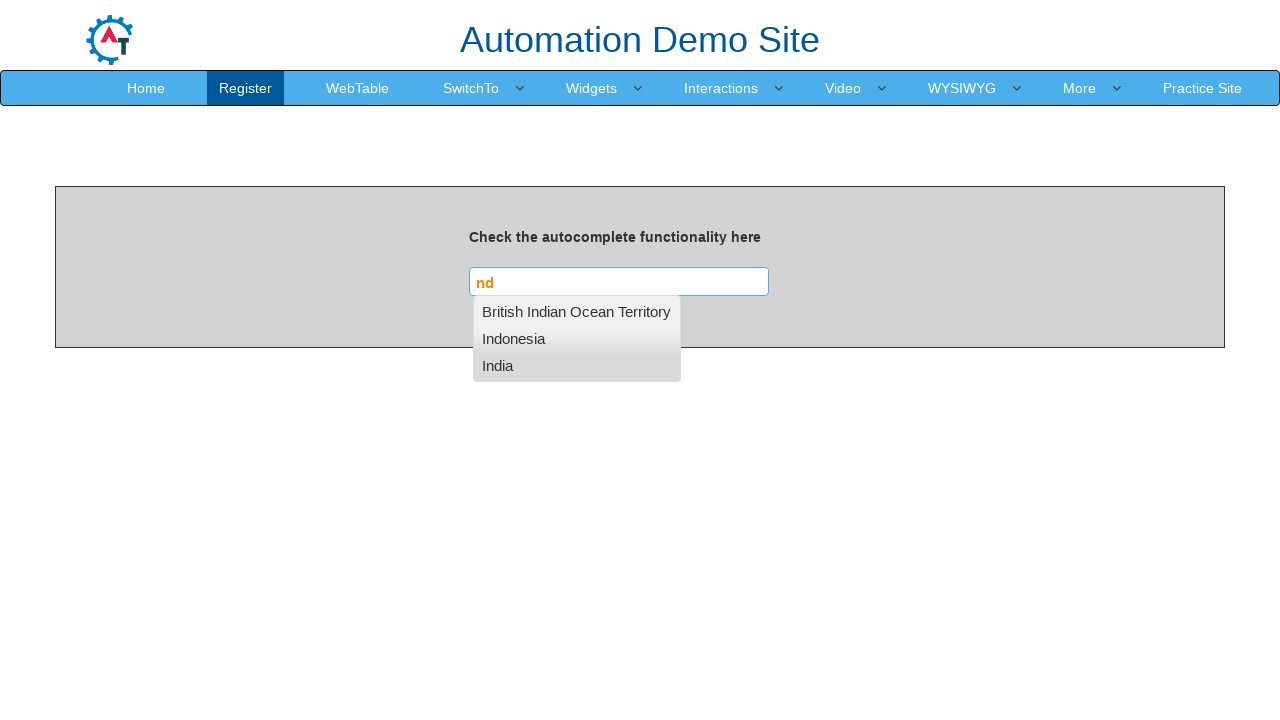

Selected 'India' from autocomplete suggestions at (577, 365) on xpath=//ul[@id='ui-id-1']/li >> nth=2
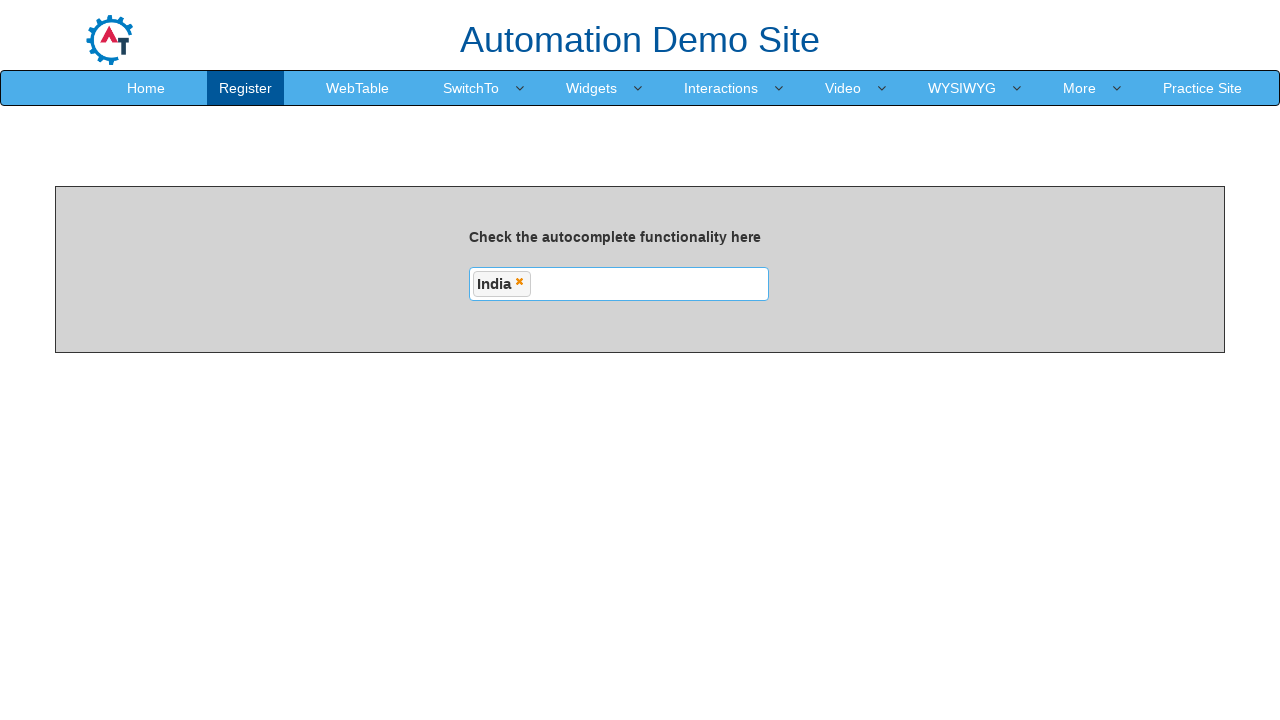

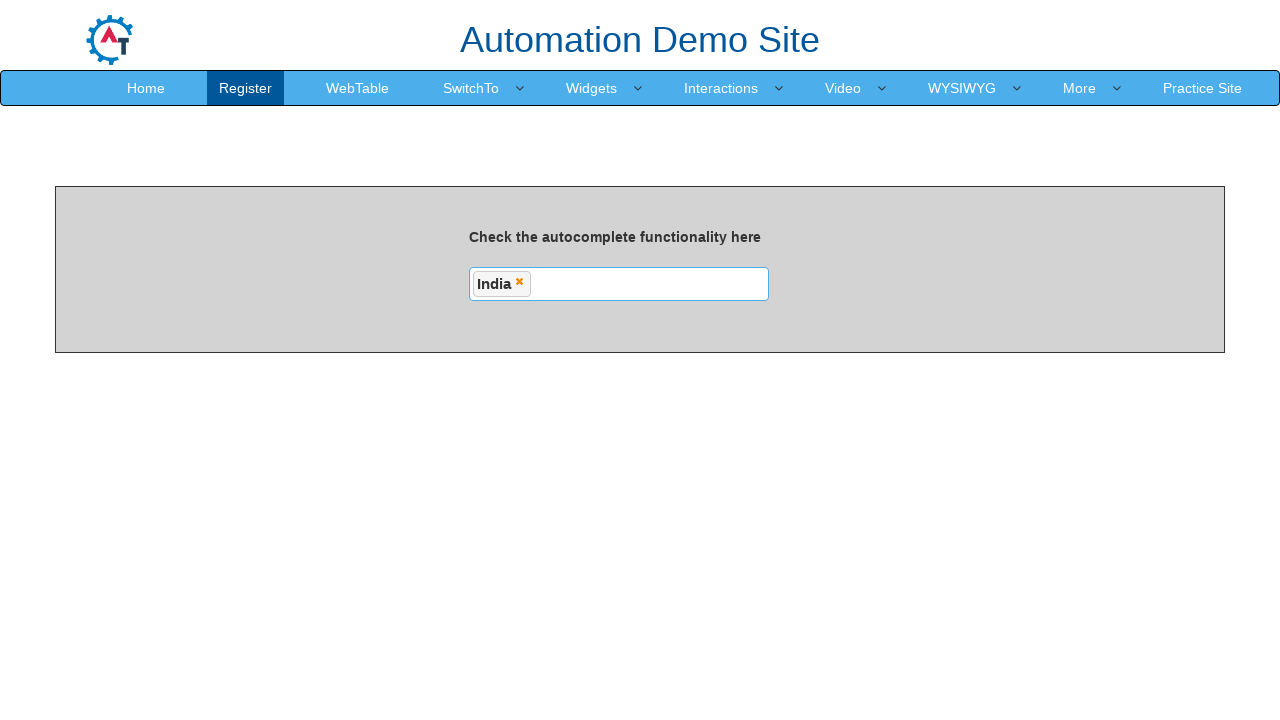